Tests tooltip functionality by hovering over an input field and verifying the tooltip text appears

Starting URL: https://jqueryui.com/tooltip/

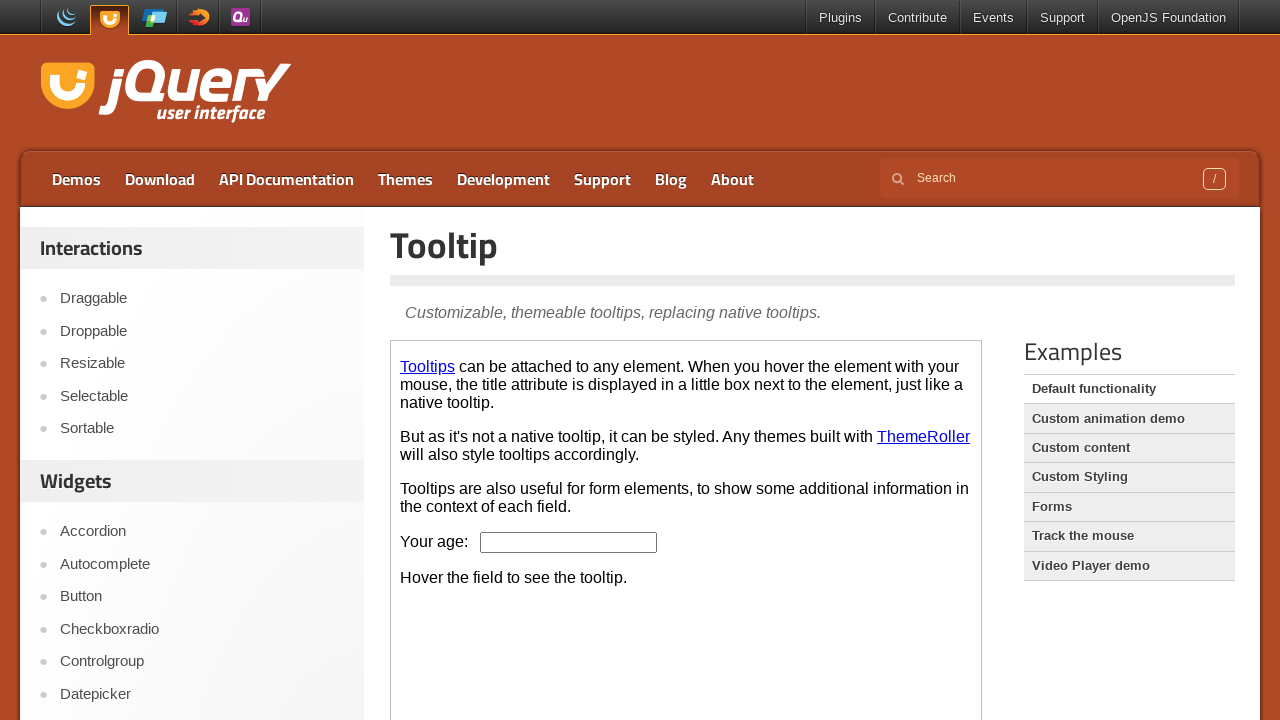

Waited for demo iframe to load
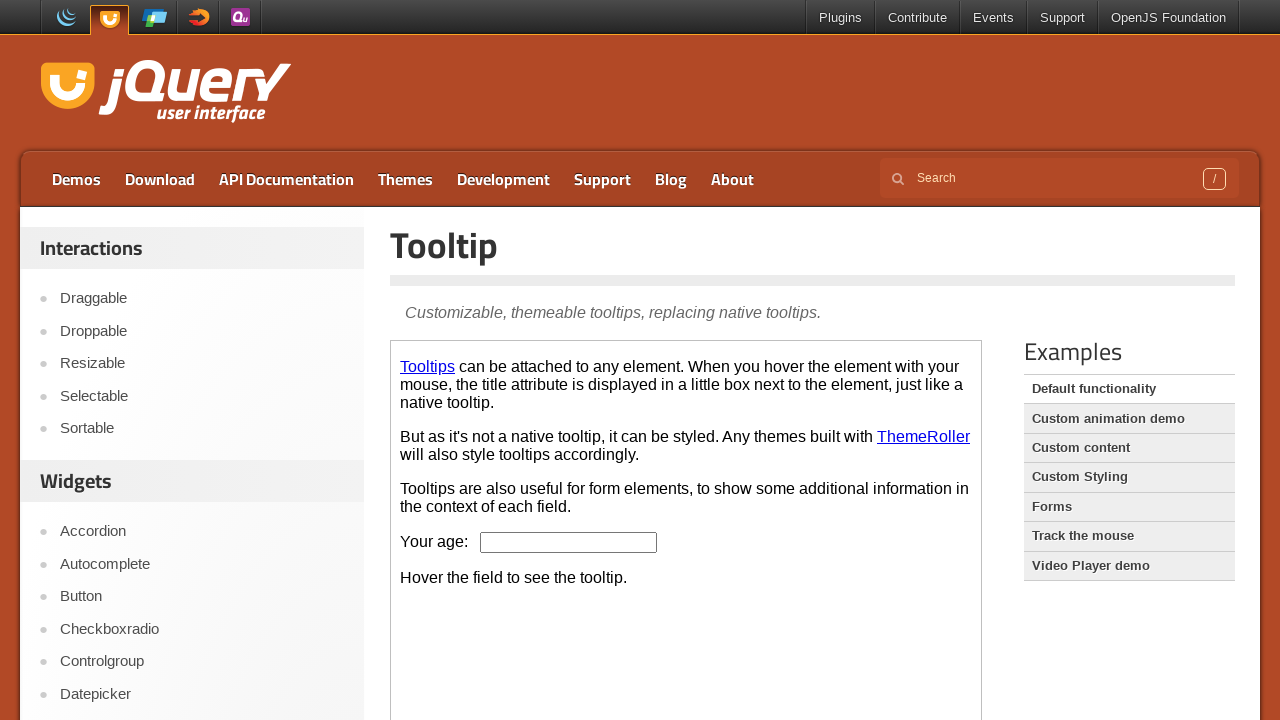

Located the demo iframe
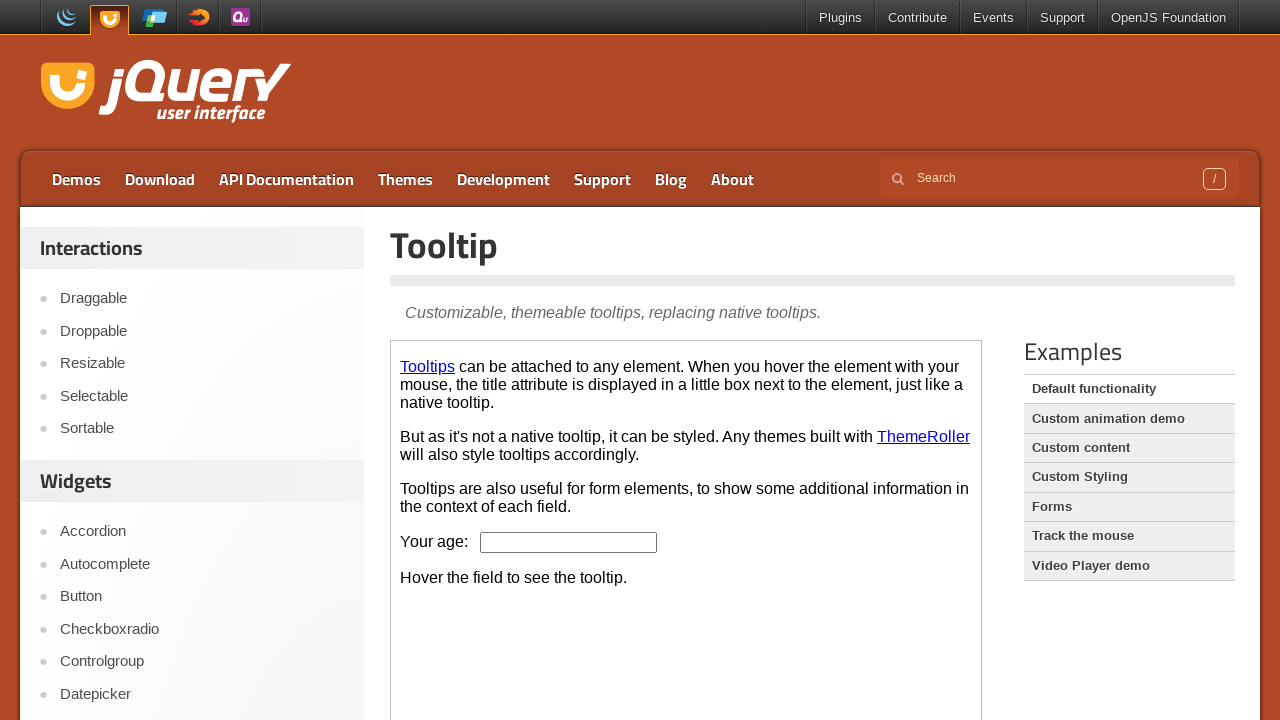

Hovered over the age input field to trigger tooltip at (569, 542) on .demo-frame >> internal:control=enter-frame >> #age
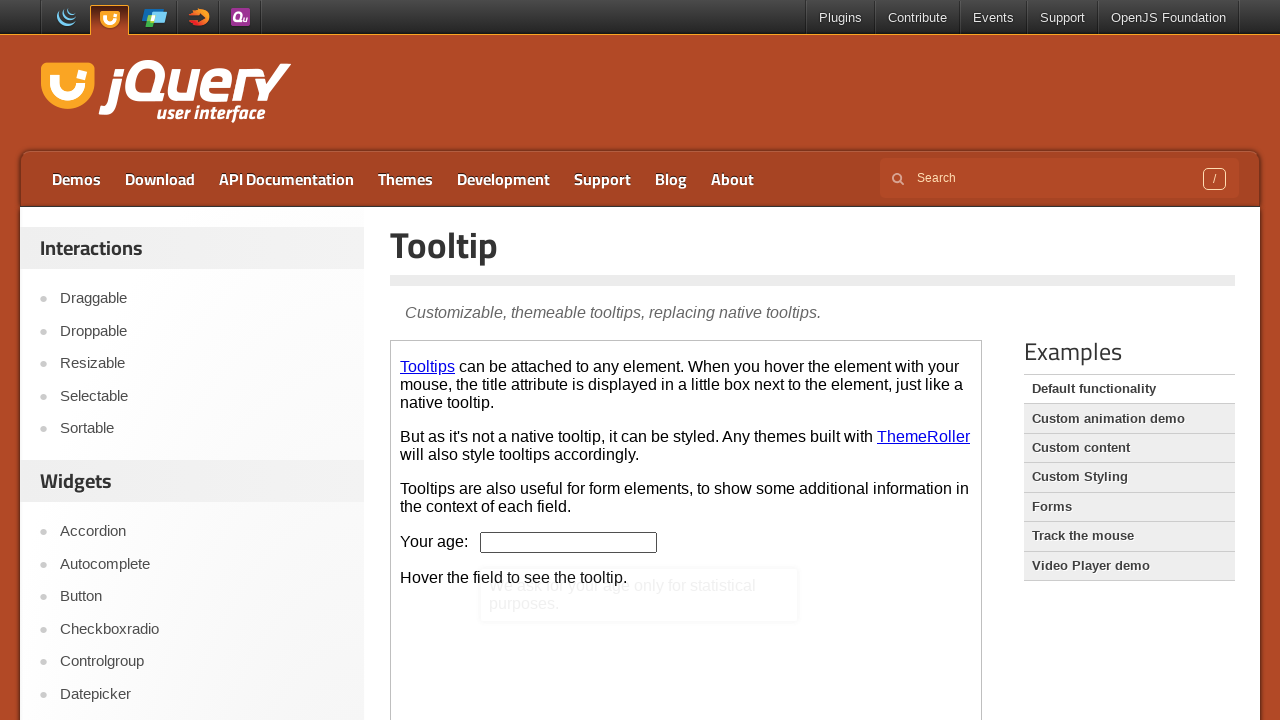

Retrieved tooltip text content
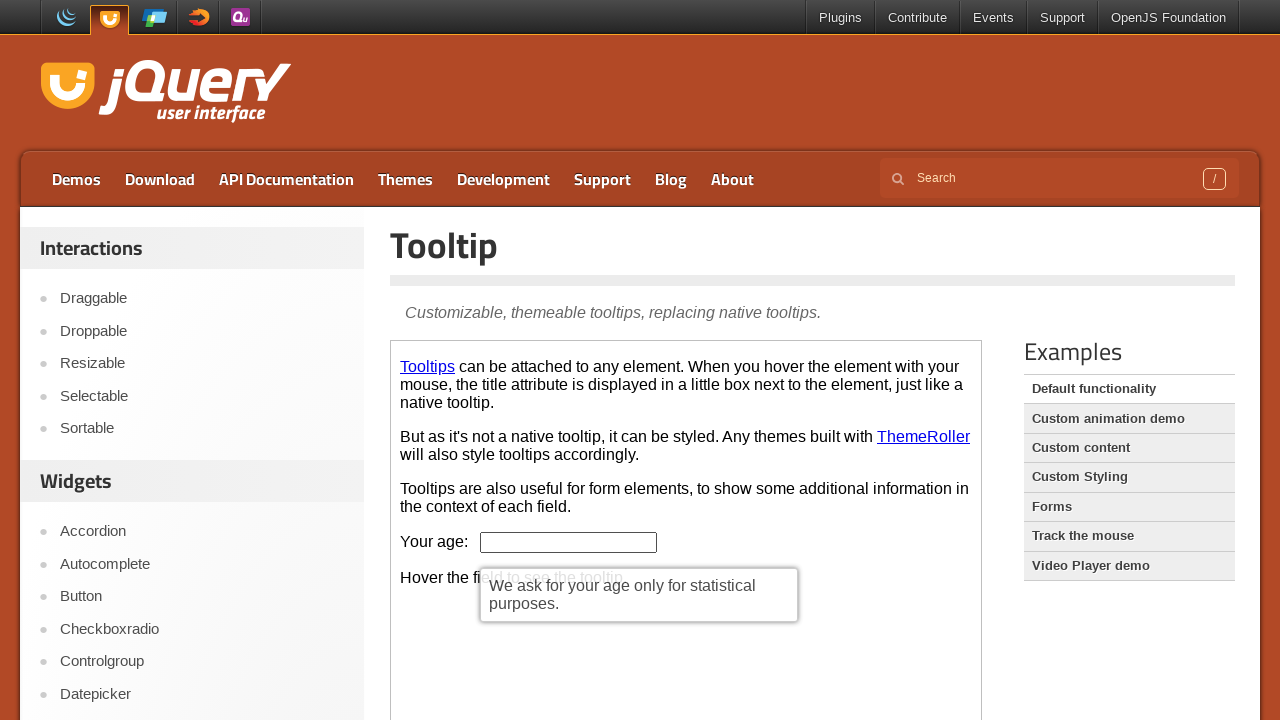

Printed tooltip text: We ask for your age only for statistical purposes.
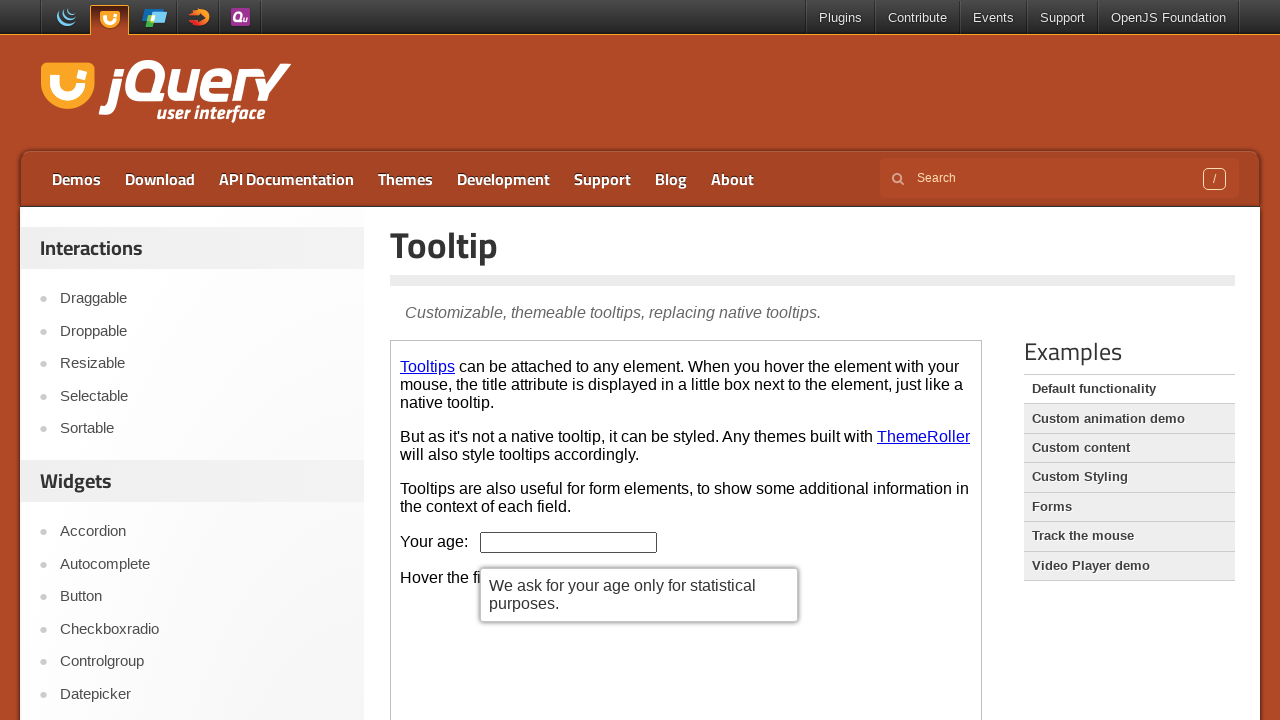

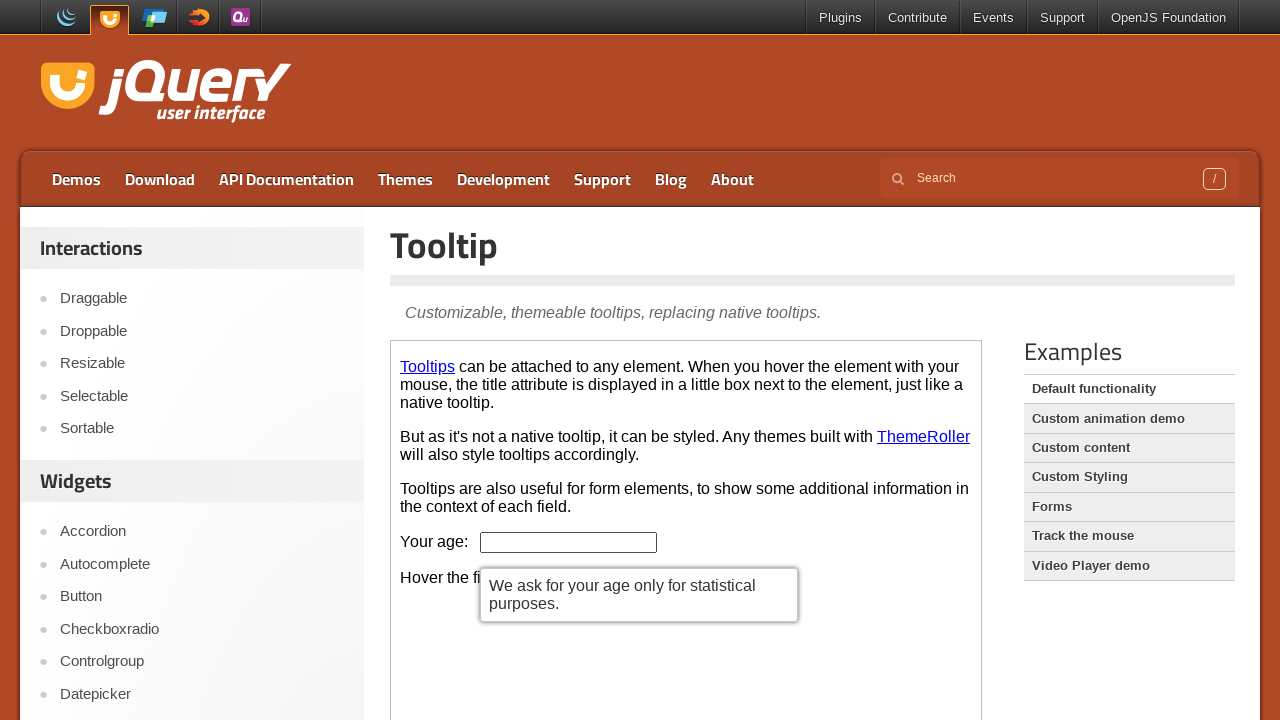